Tests an online addition calculator by entering two numbers into the input fields, clicking the add button, and verifying the calculation works.

Starting URL: https://www.marshu.com/articles/calculate-addition-calculator-add-two-numbers.php

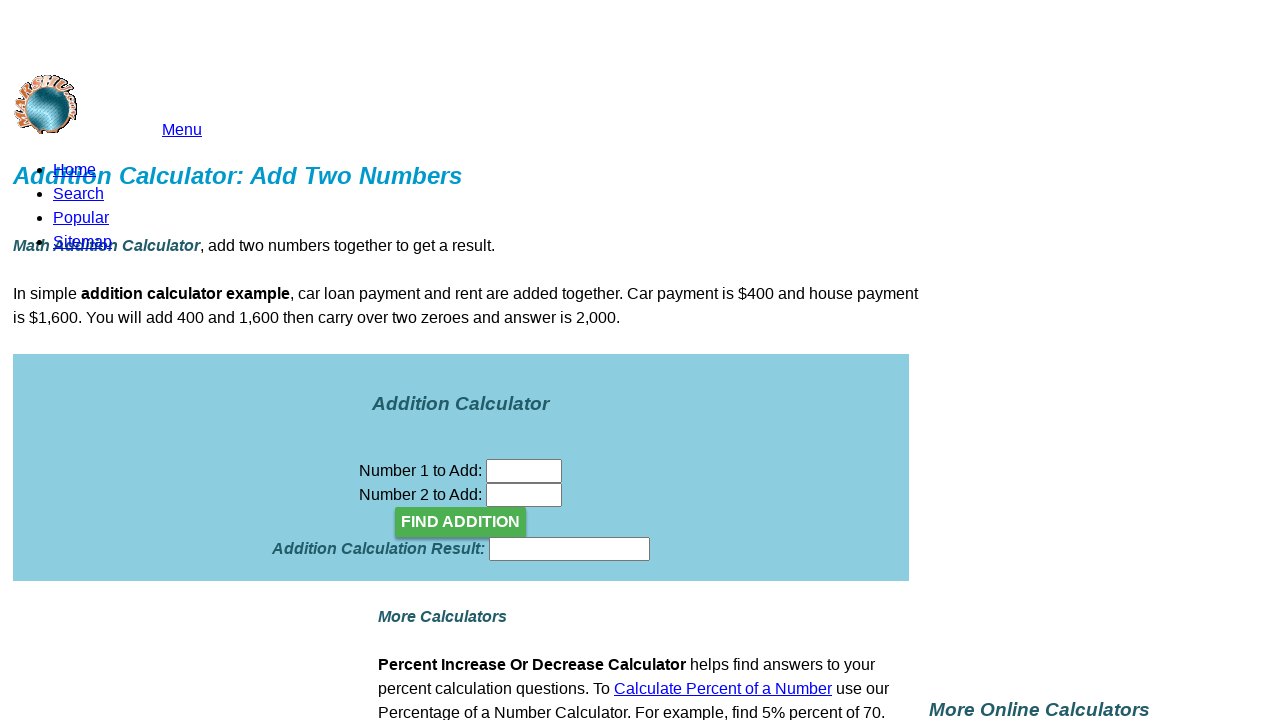

Waited for first number input field to load
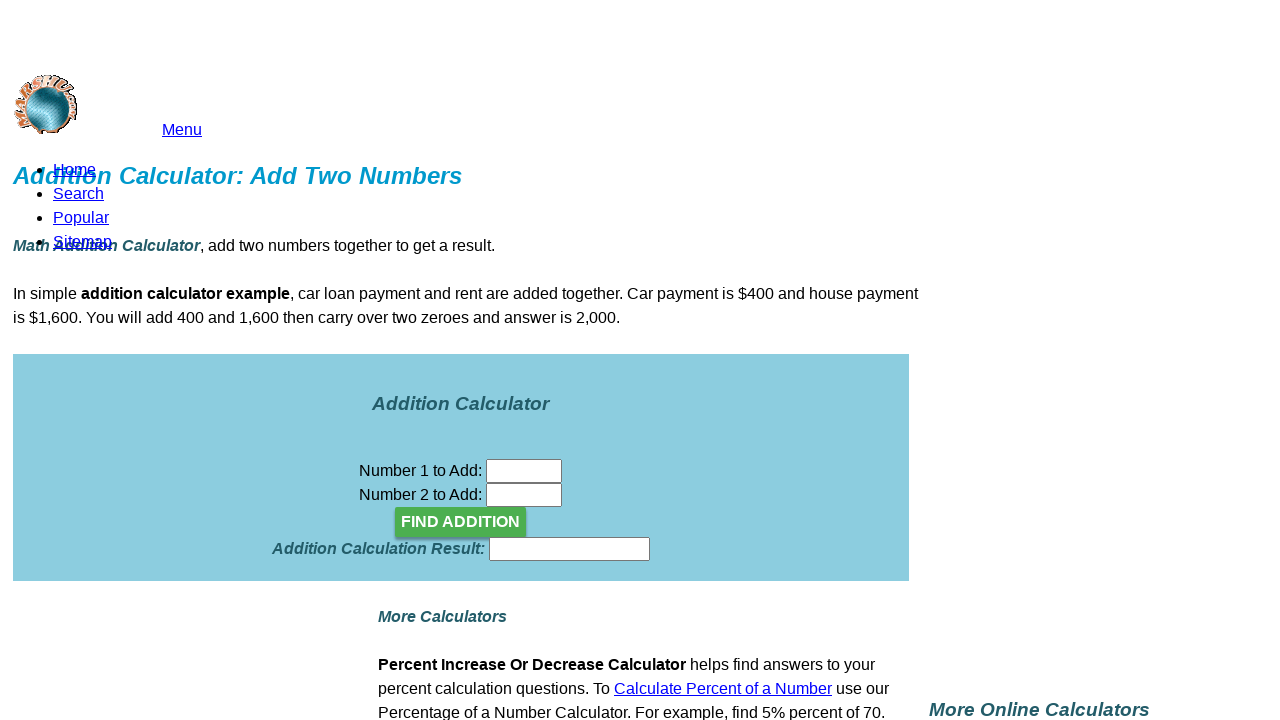

Entered 42 into the first number input field on input[name='n01']
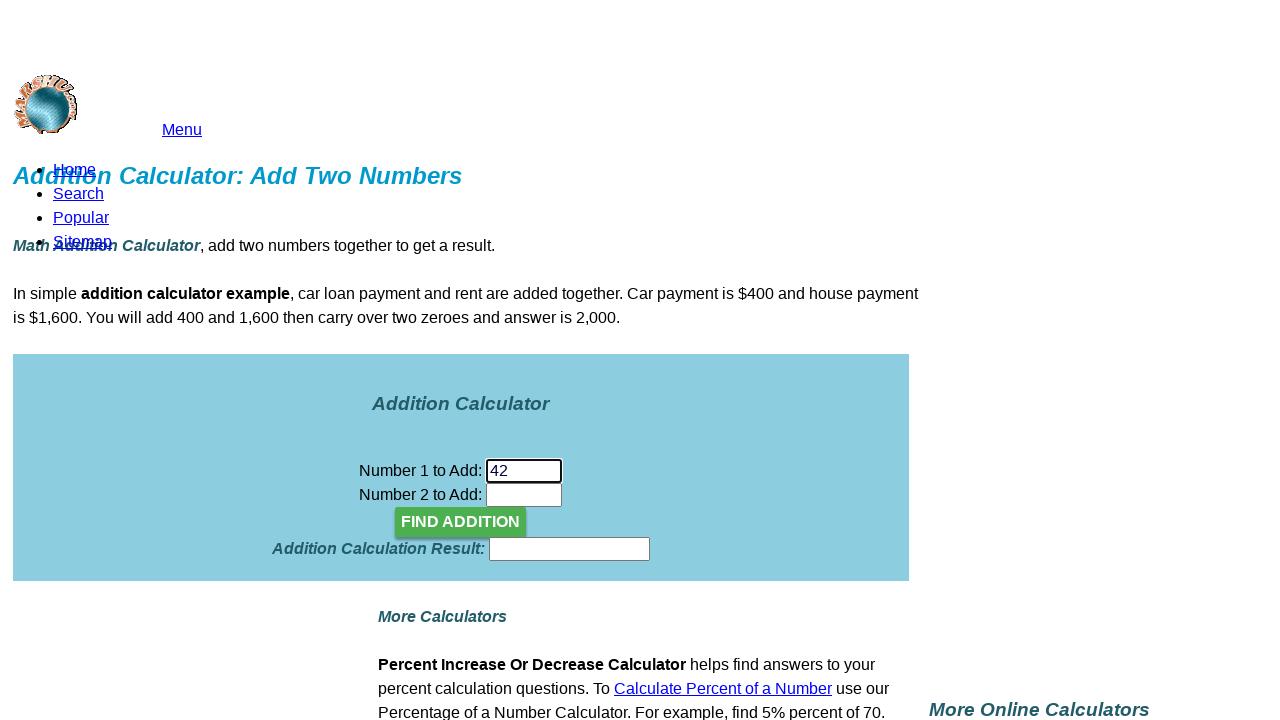

Waited for second number input field to load
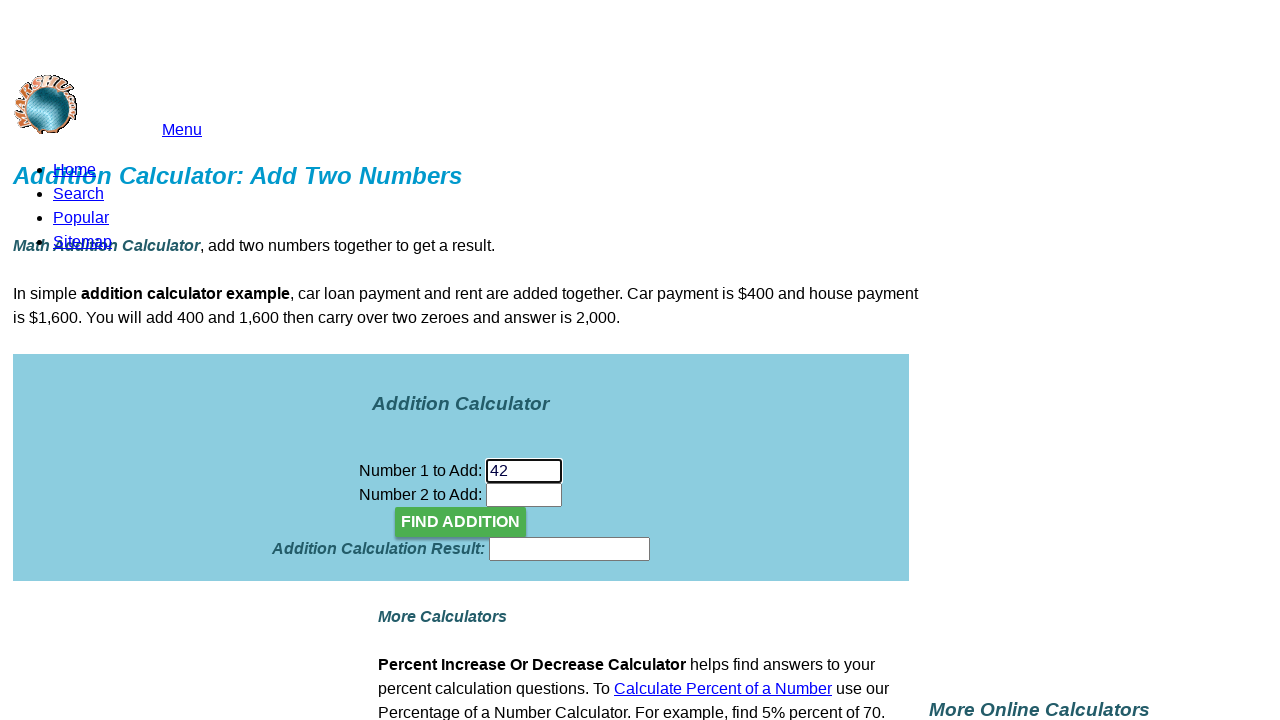

Entered 58 into the second number input field on input[name='n02']
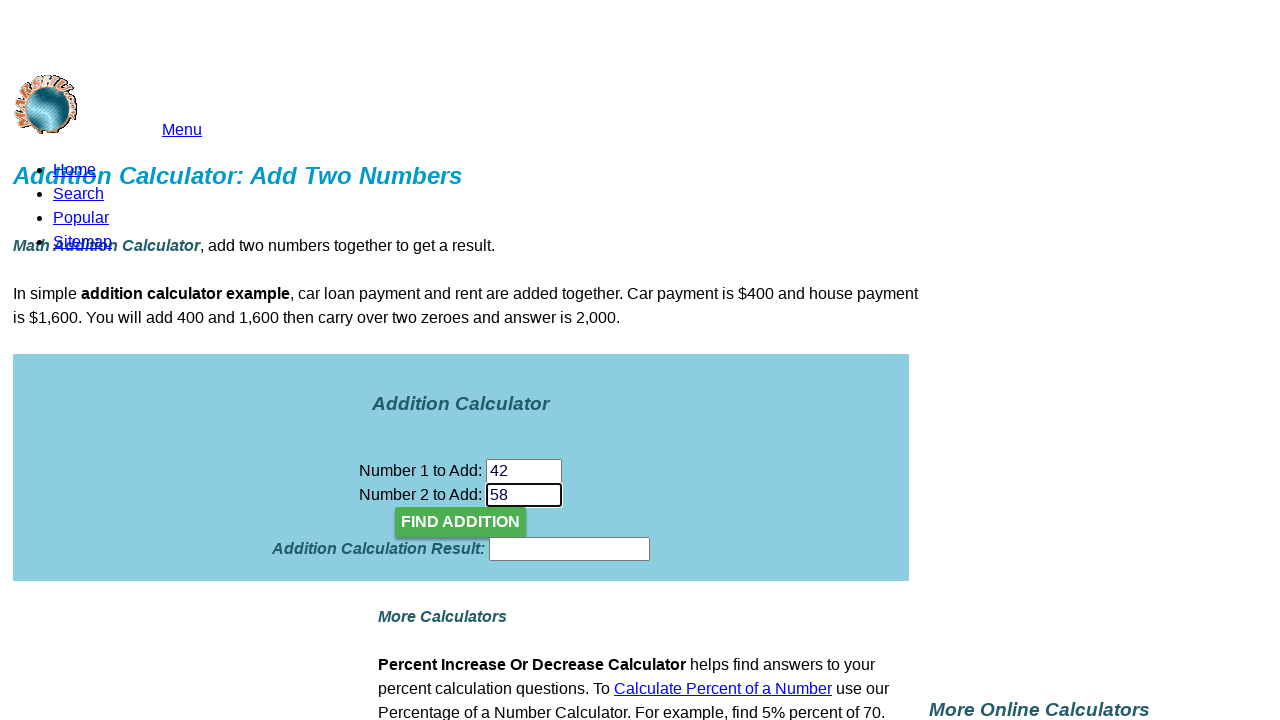

Waited for add button to load
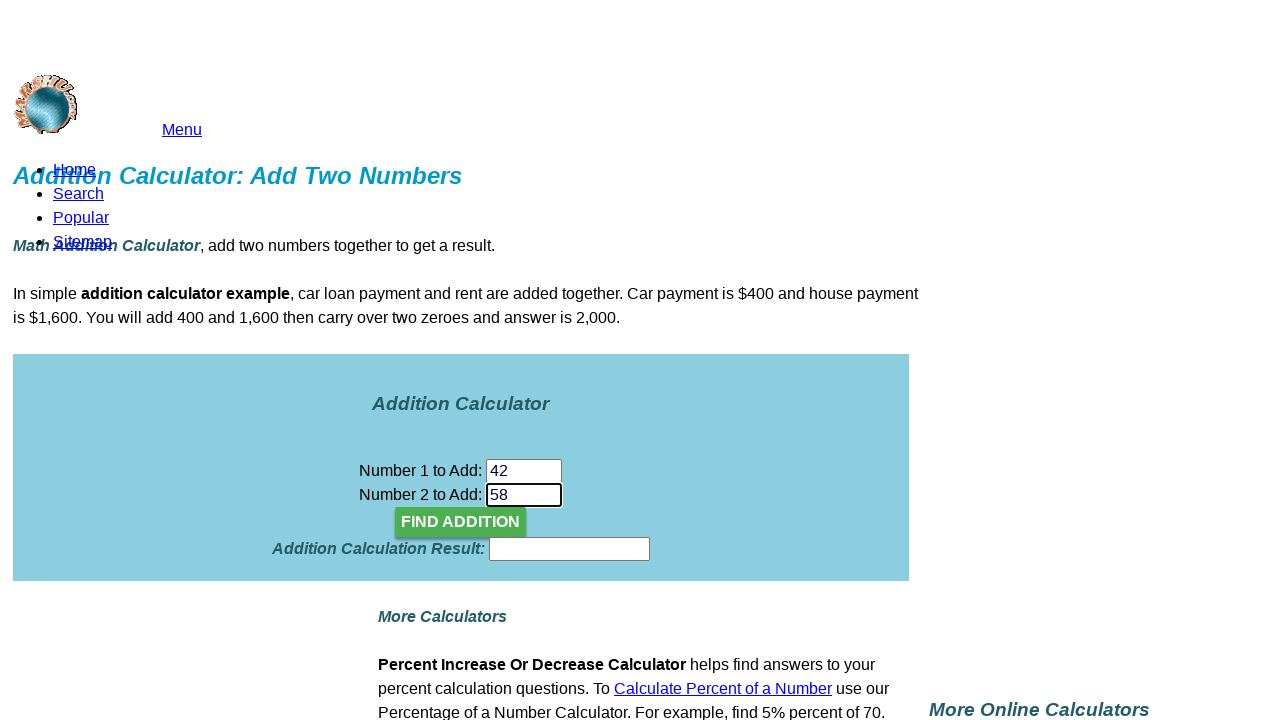

Clicked the add button to calculate 42 + 58 at (461, 522) on input[type='button']
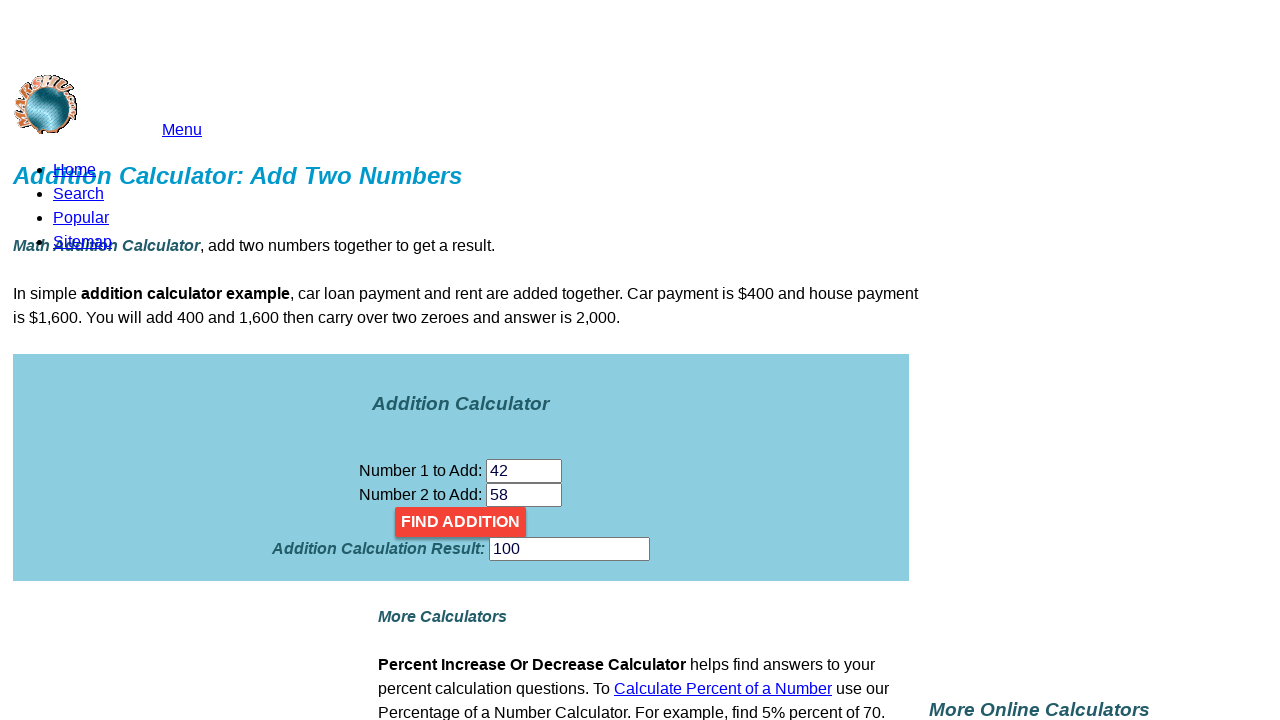

Waited for calculation result to be displayed
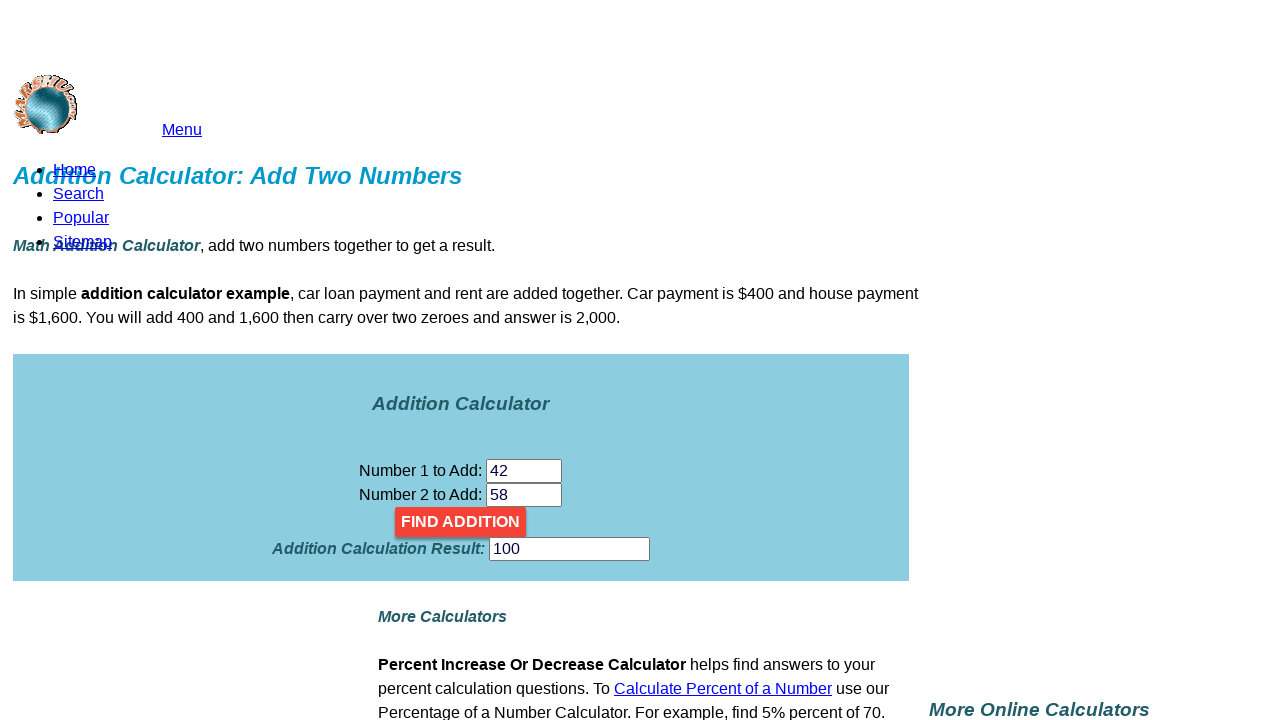

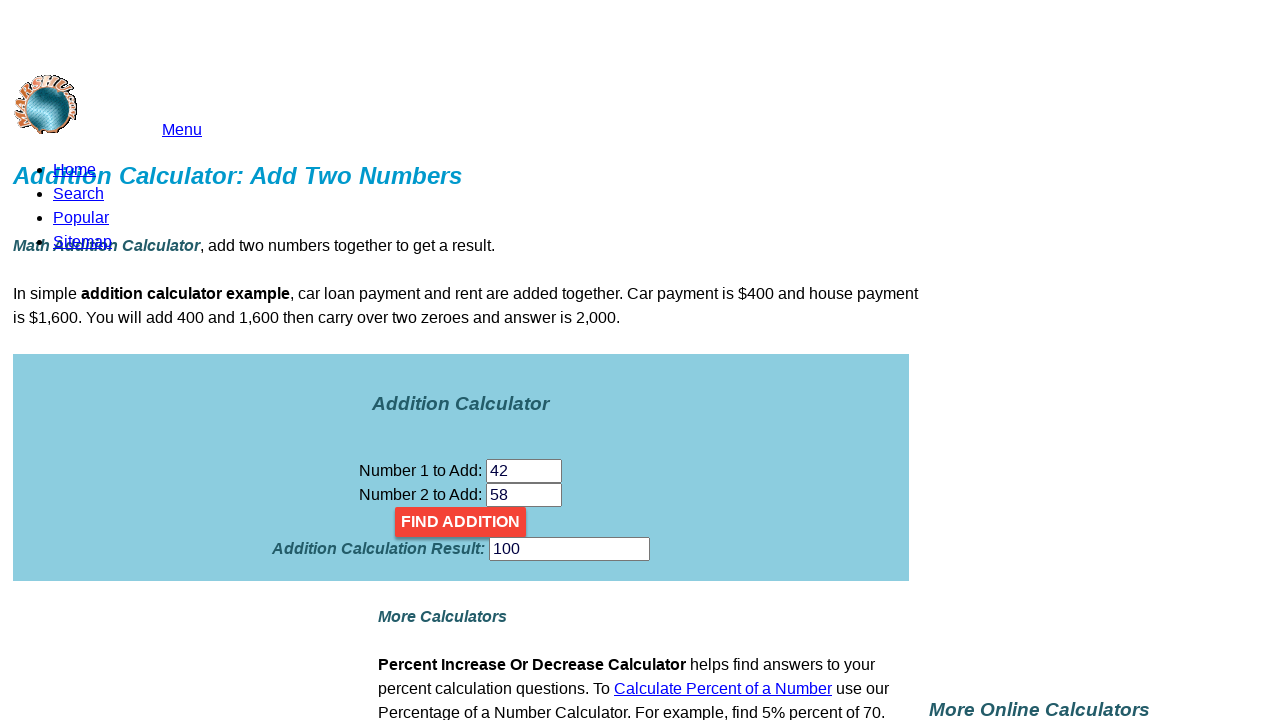